Tests scrolling to an element by navigating to a long page and scrolling to the last paragraph element

Starting URL: https://bonigarcia.dev/selenium-webdriver-java/long-page.html

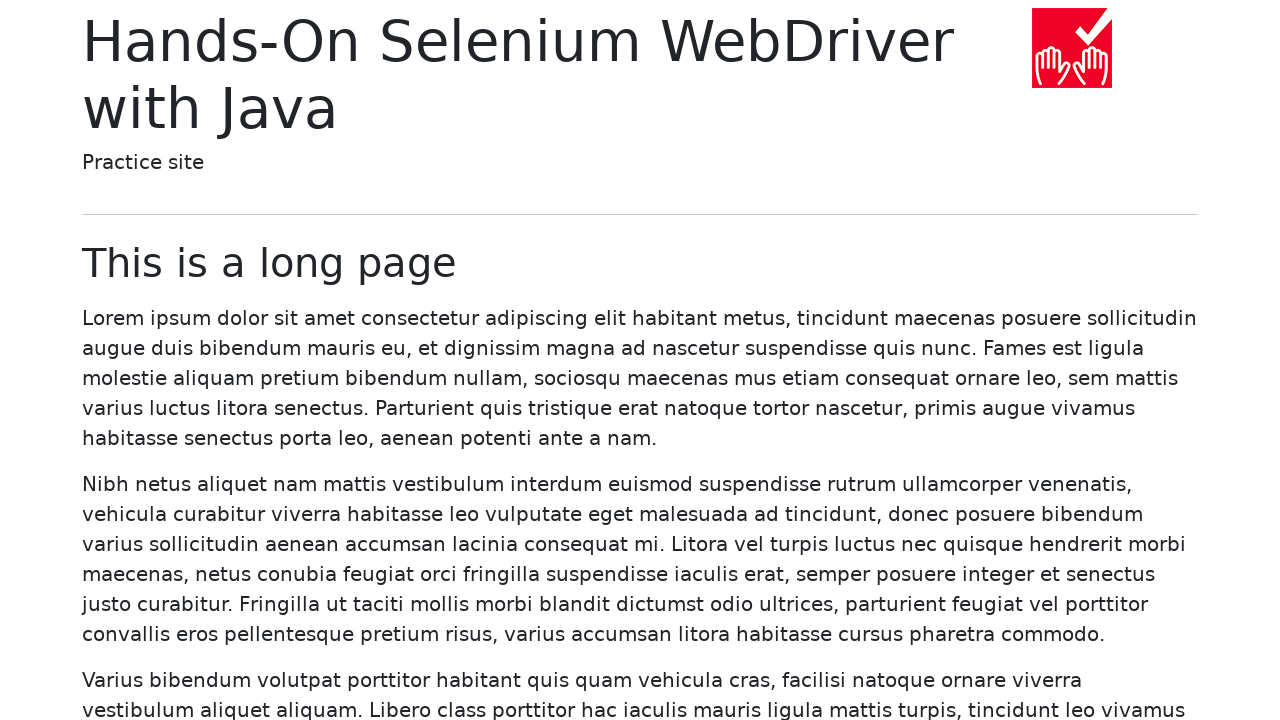

Navigated to long page URL
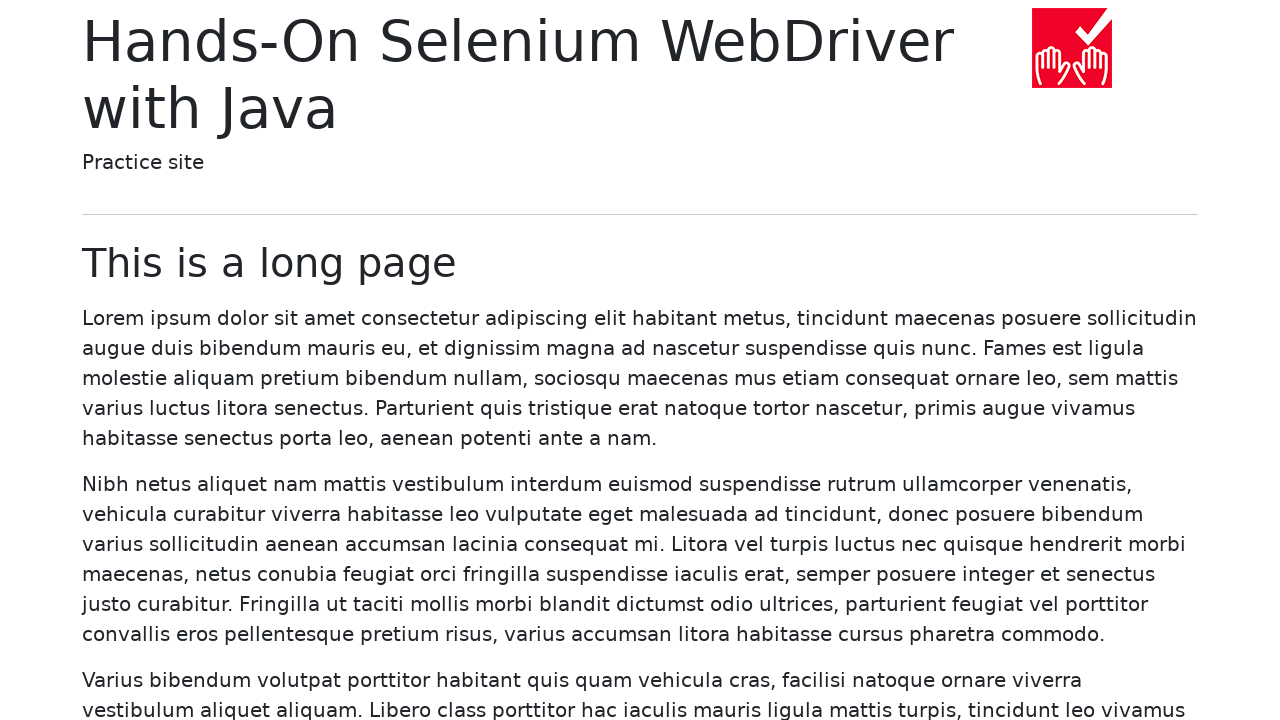

Located the last paragraph element on the page
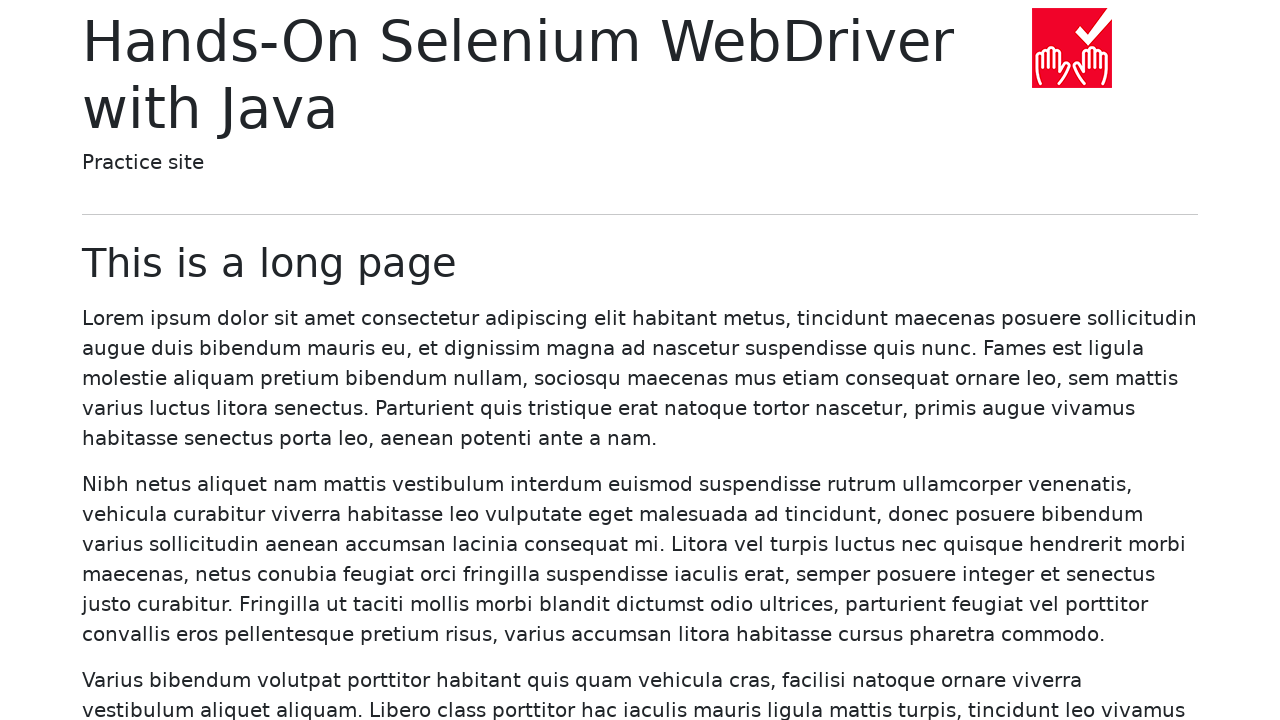

Scrolled to the last paragraph element into view
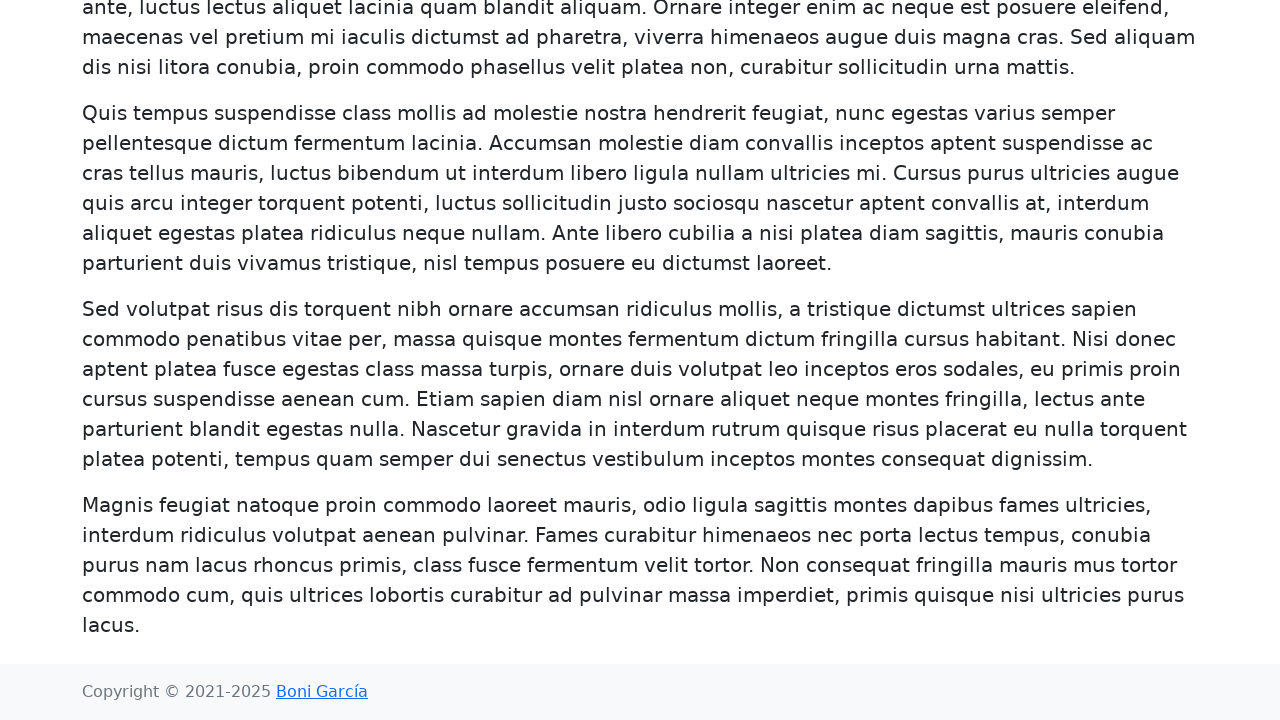

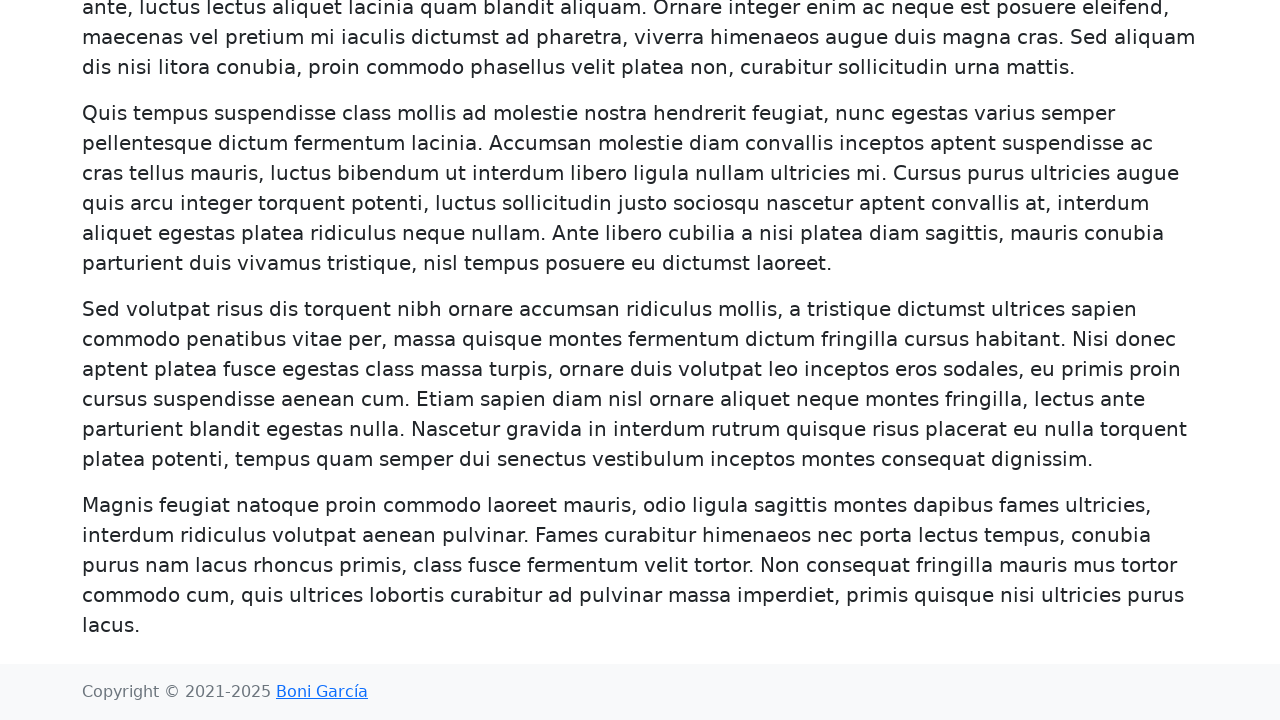